Tests the user registration flow on ParaBank demo site by navigating to the registration page, filling out all required fields (name, address, contact info, credentials), and submitting the form.

Starting URL: https://parabank.parasoft.com/parabank/index.htm

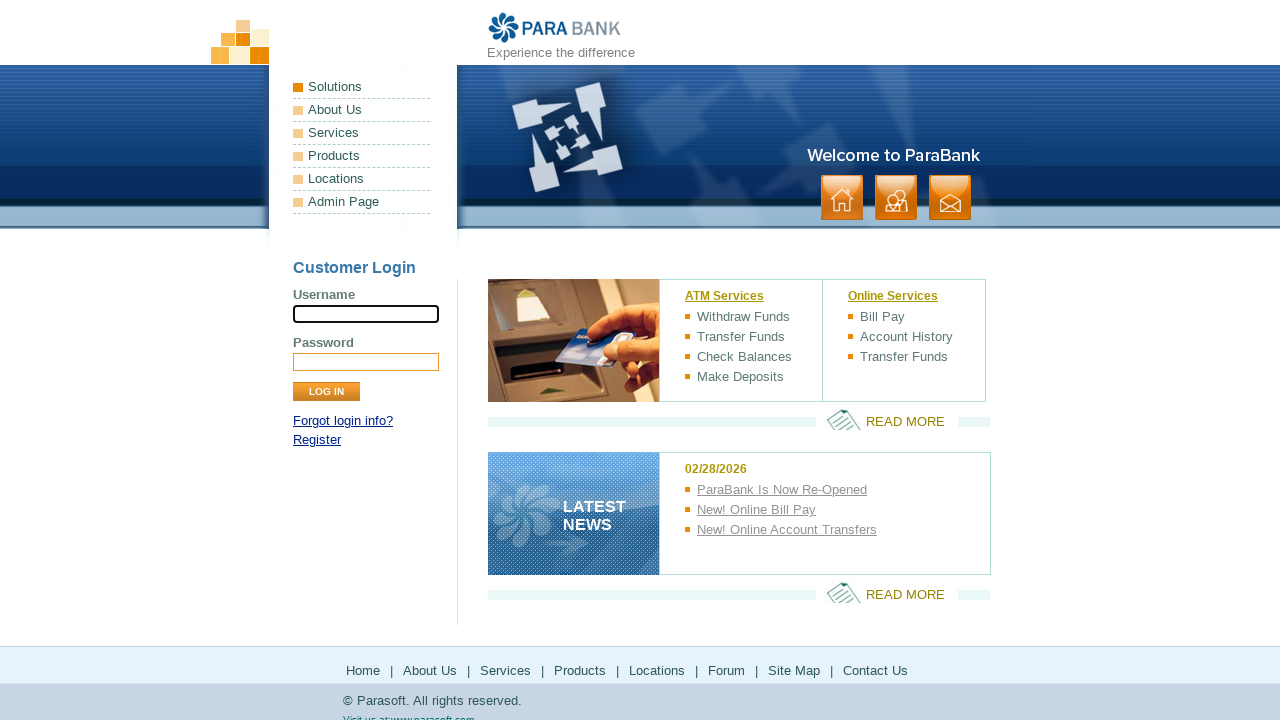

Clicked Register link at (317, 440) on text=Register
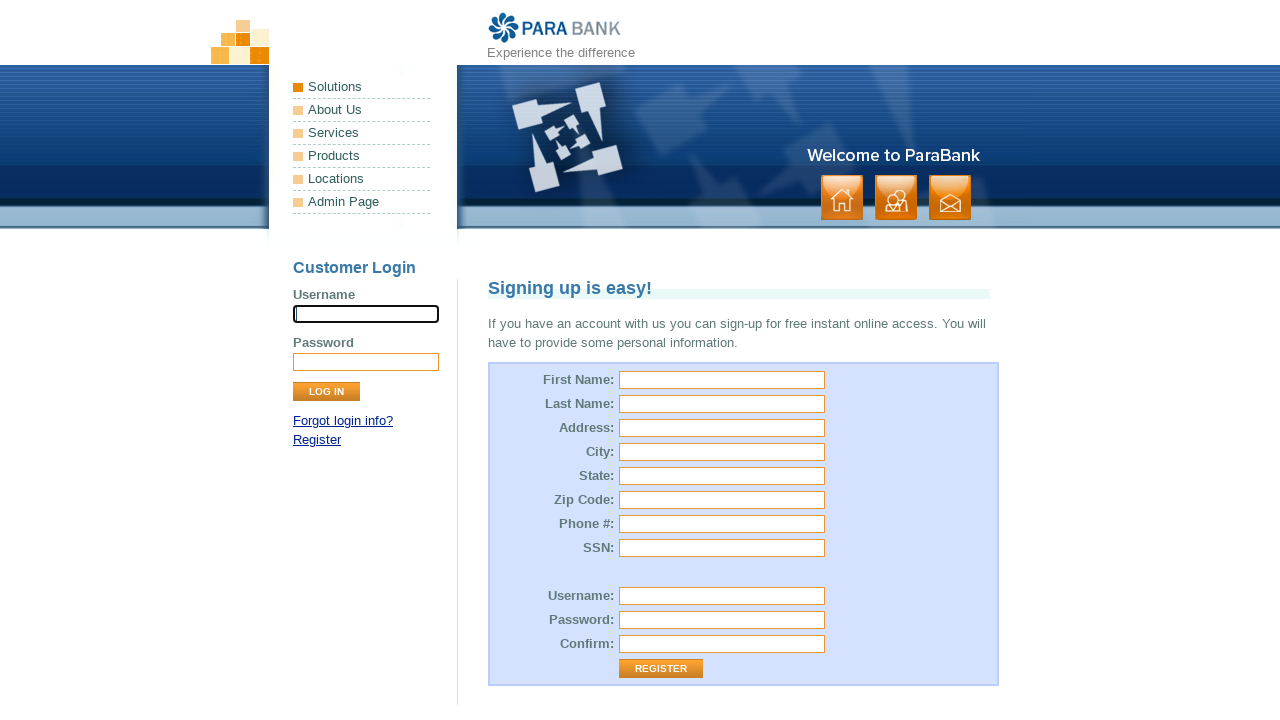

Registration form loaded, first name field visible
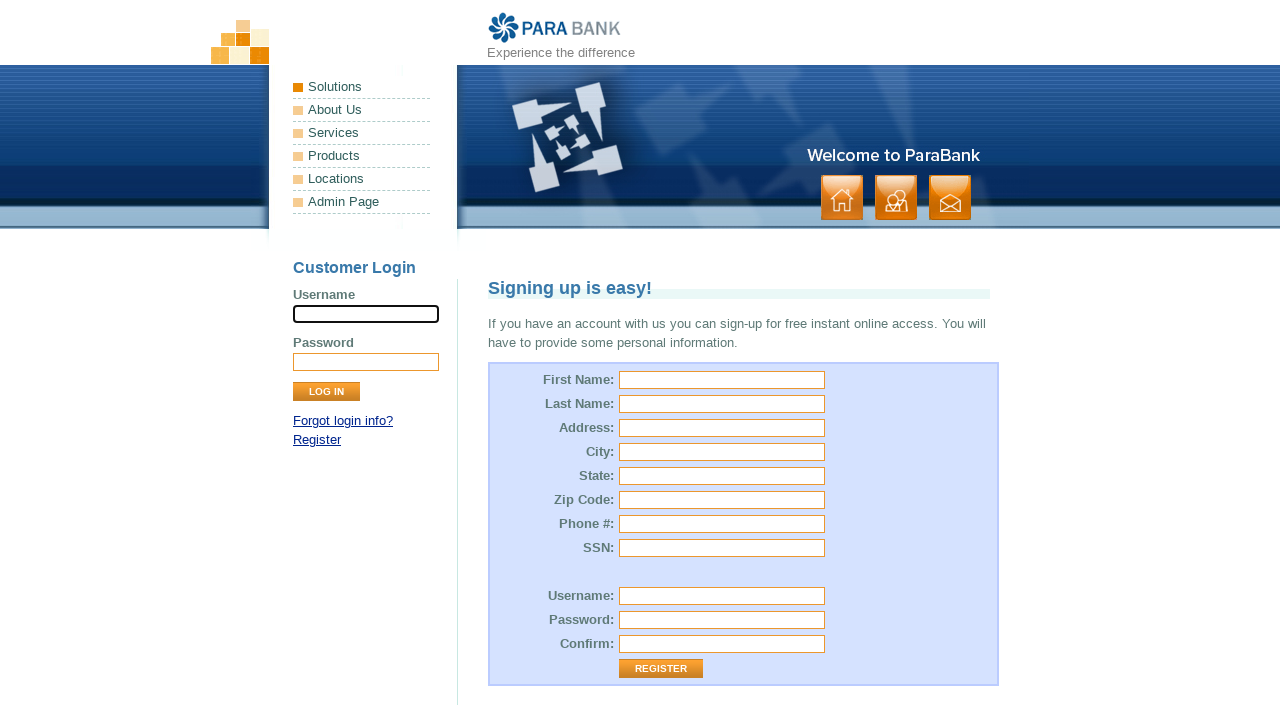

Filled first name field with 'Michael' on #customer\.firstName
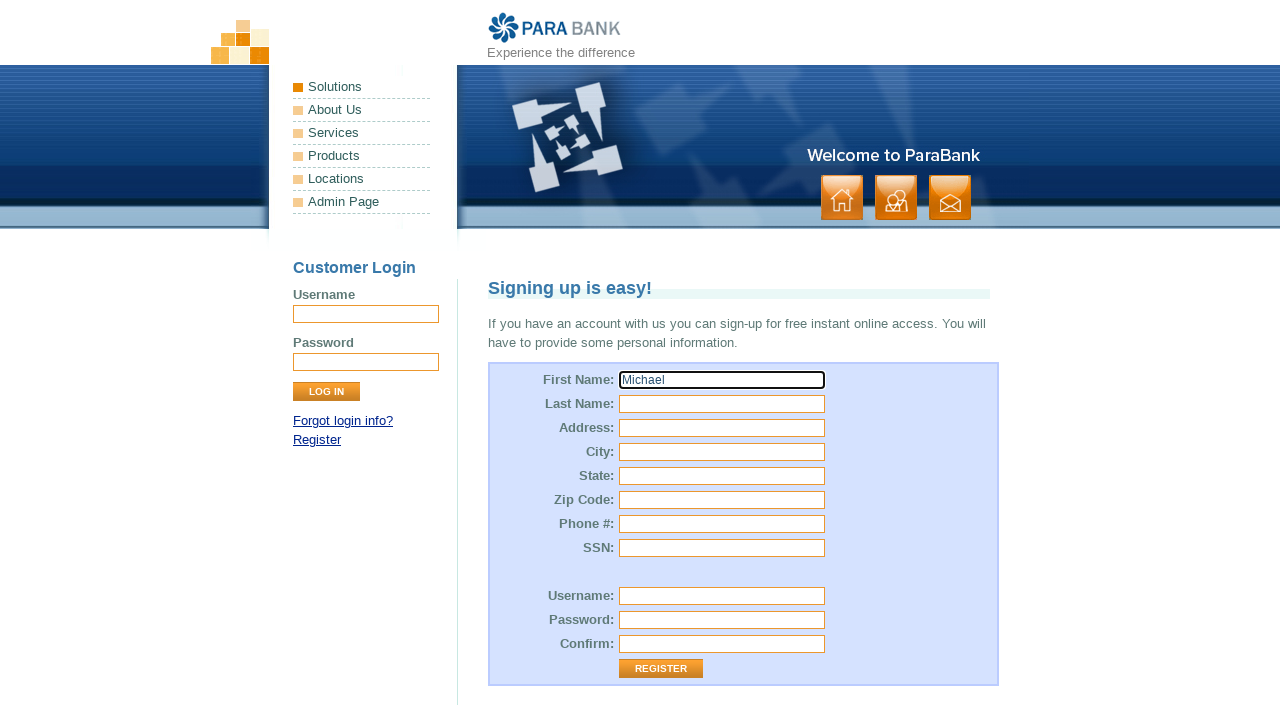

Filled last name field with 'Thompson' on #customer\.lastName
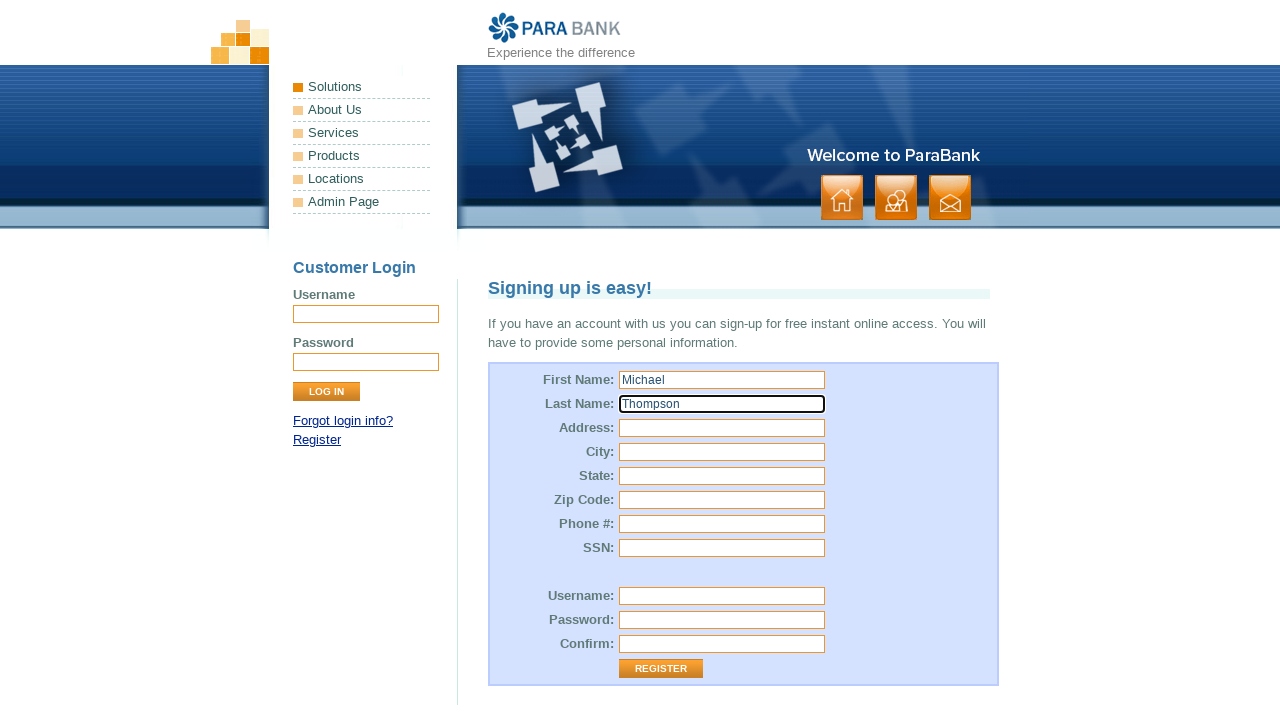

Filled street address with '742 Evergreen Terrace' on #customer\.address\.street
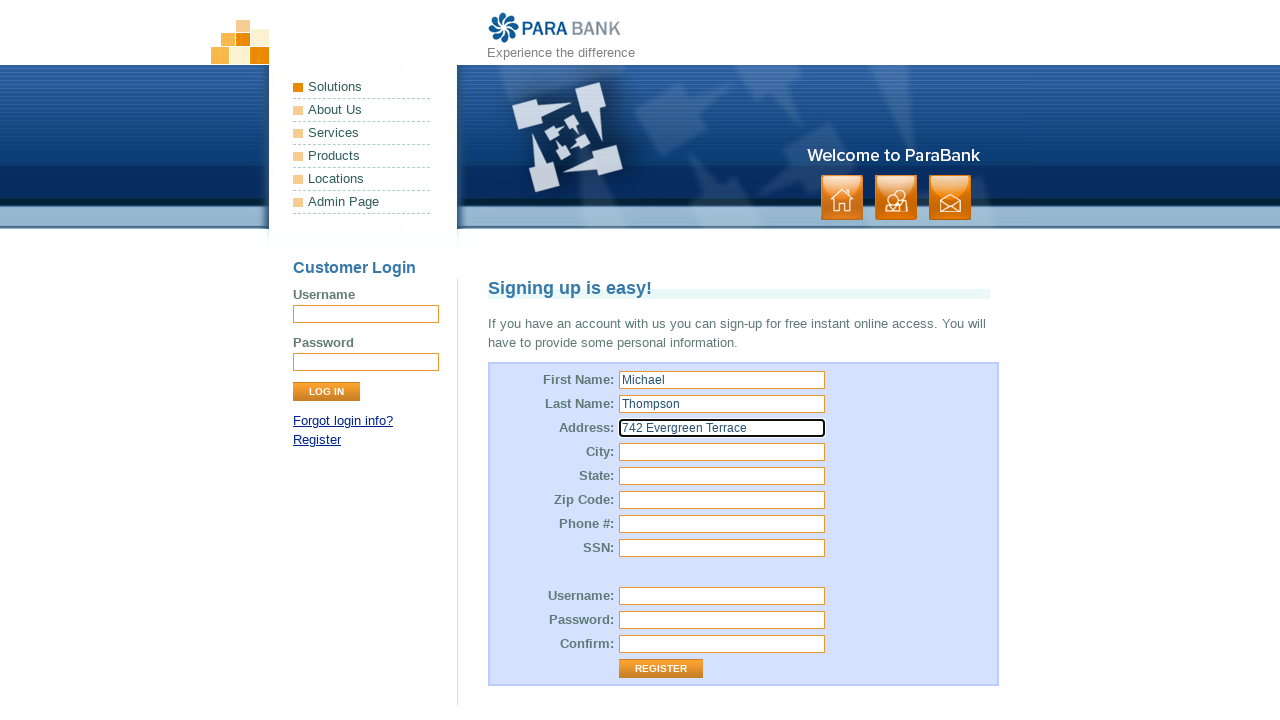

Filled city field with 'Springfield' on #customer\.address\.city
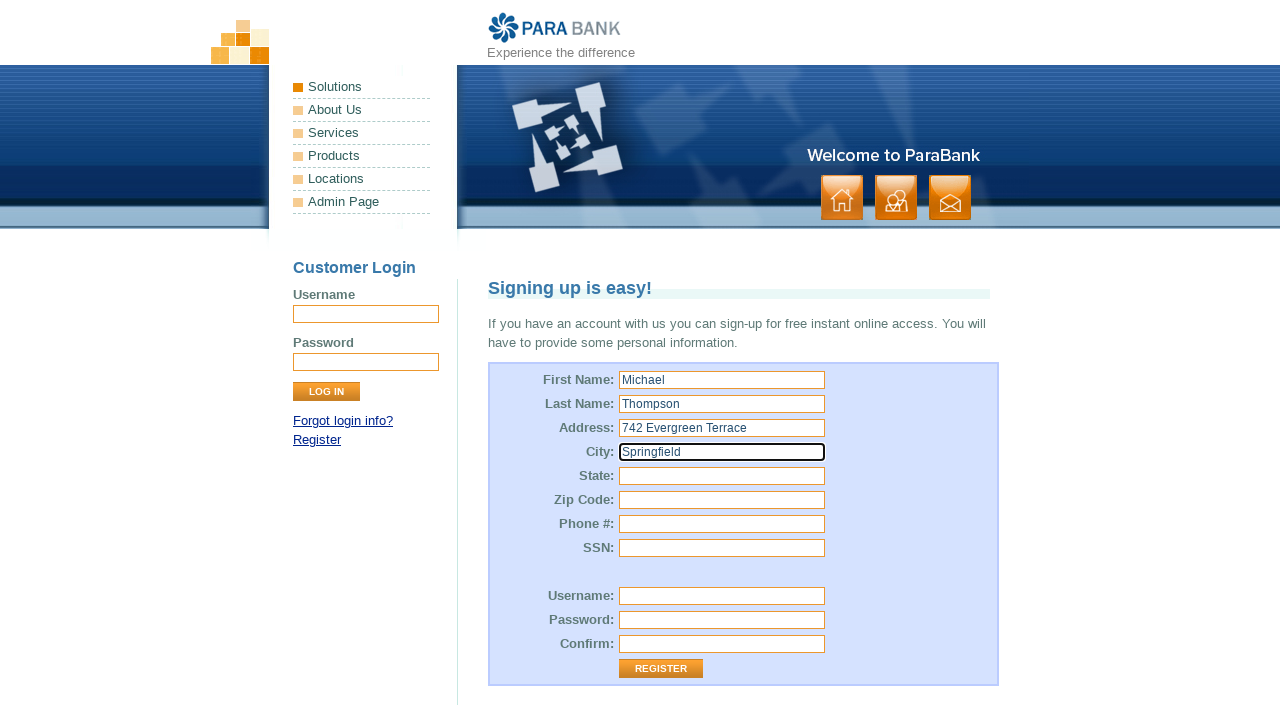

Filled state field with 'Illinois' on #customer\.address\.state
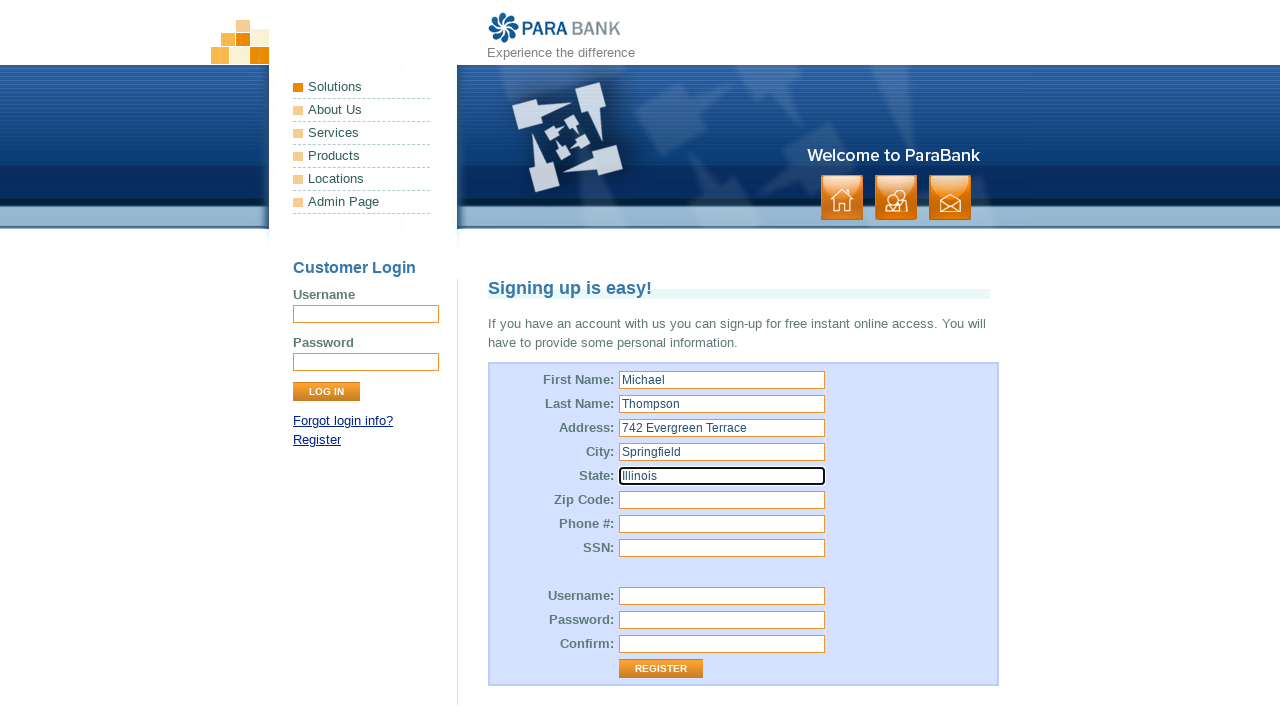

Filled zip code field with '62704' on #customer\.address\.zipCode
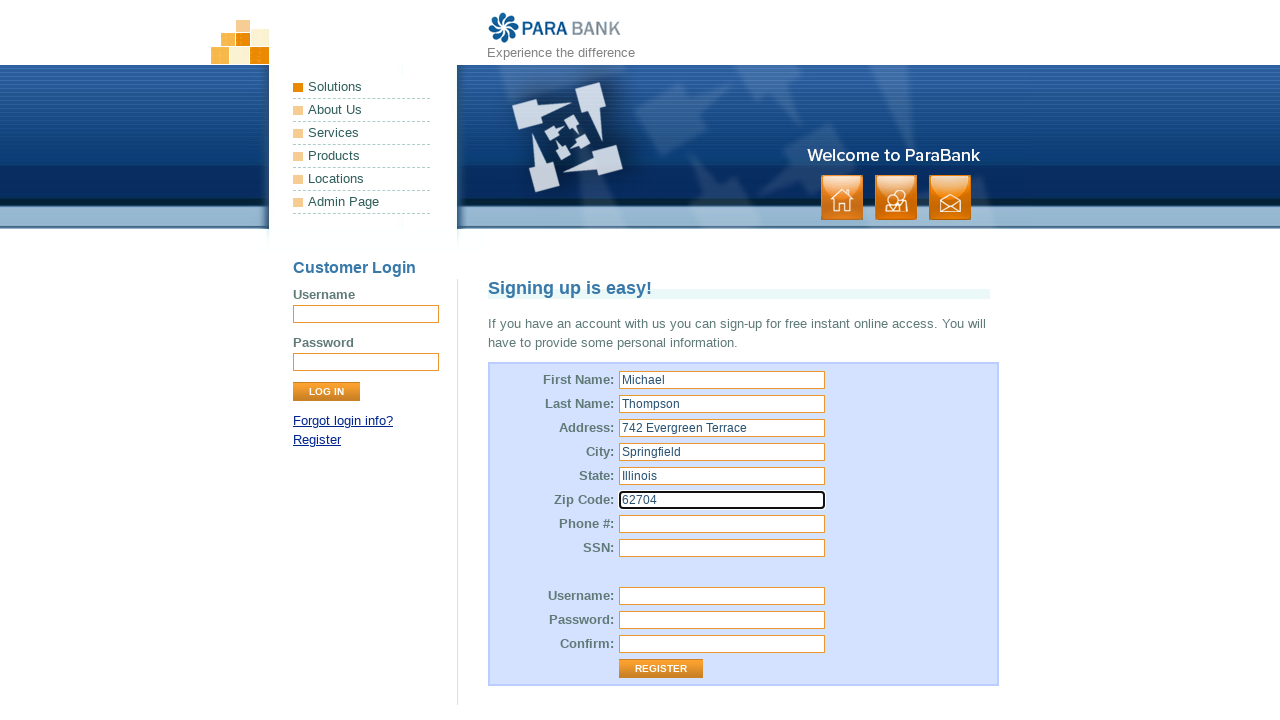

Filled phone number with '555-123-4567' on #customer\.phoneNumber
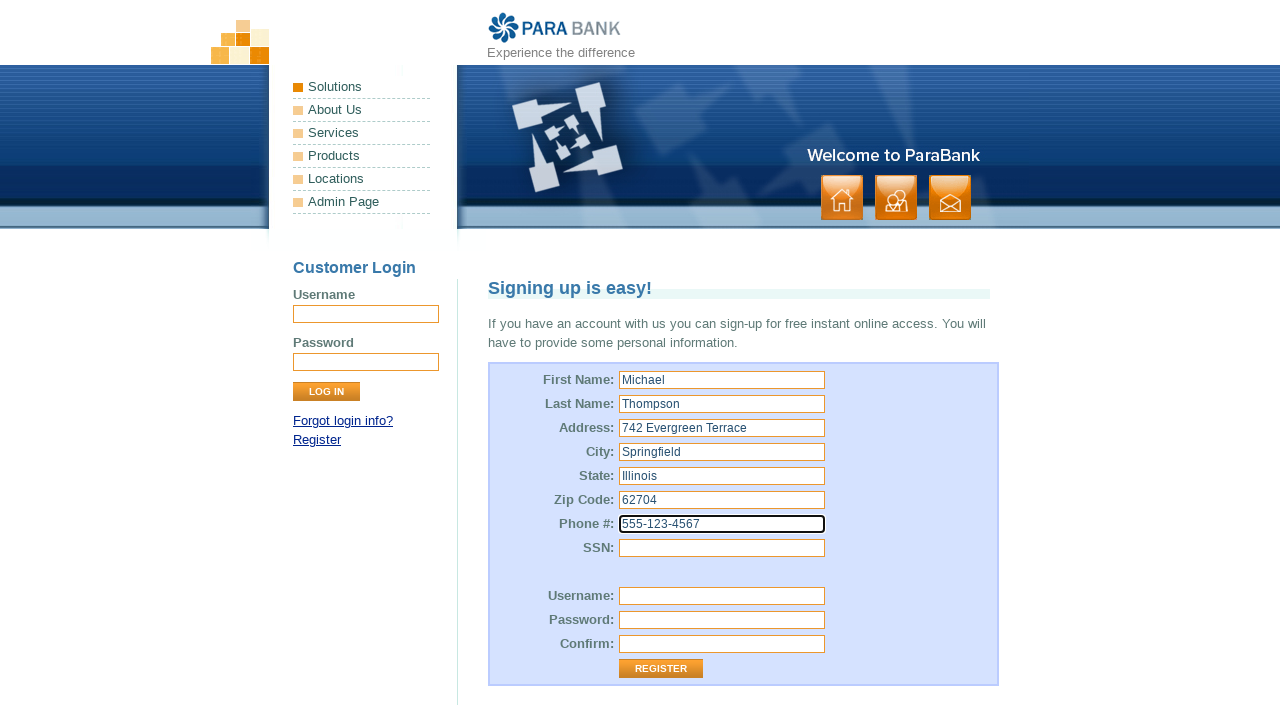

Filled SSN field with '123-45-6789' on #customer\.ssn
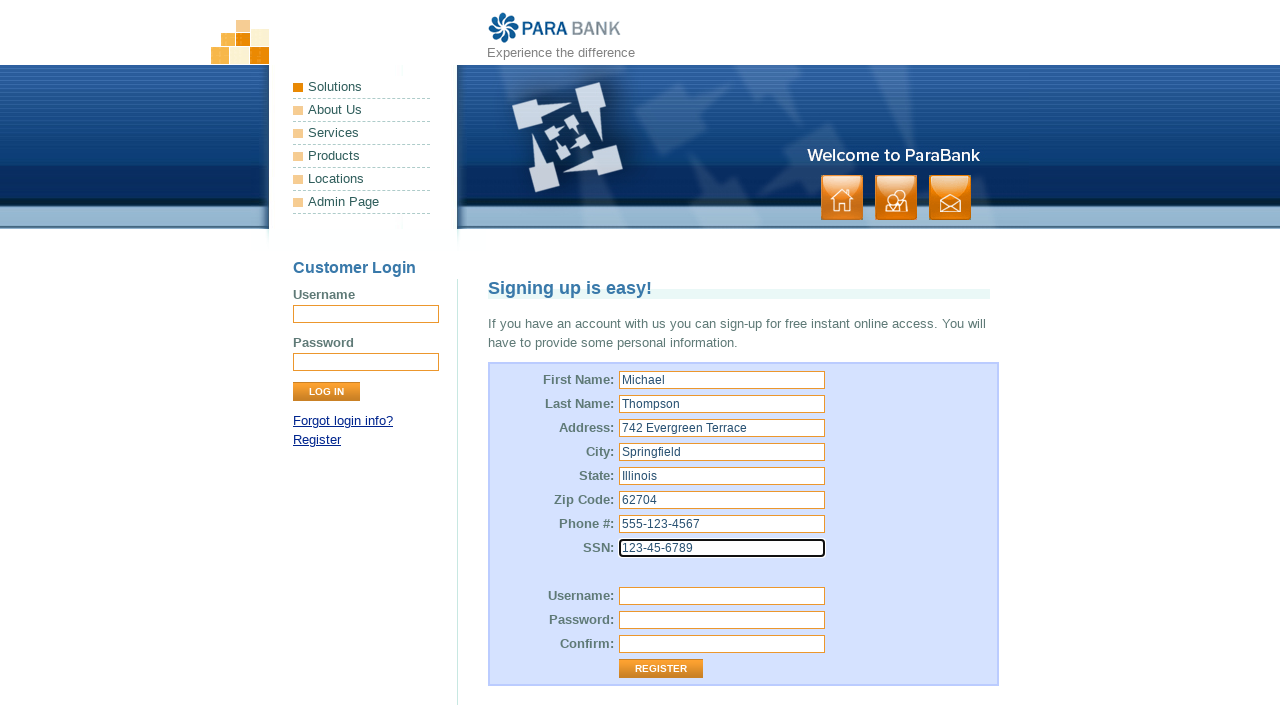

Filled username field with 'mthompson2024' on #customer\.username
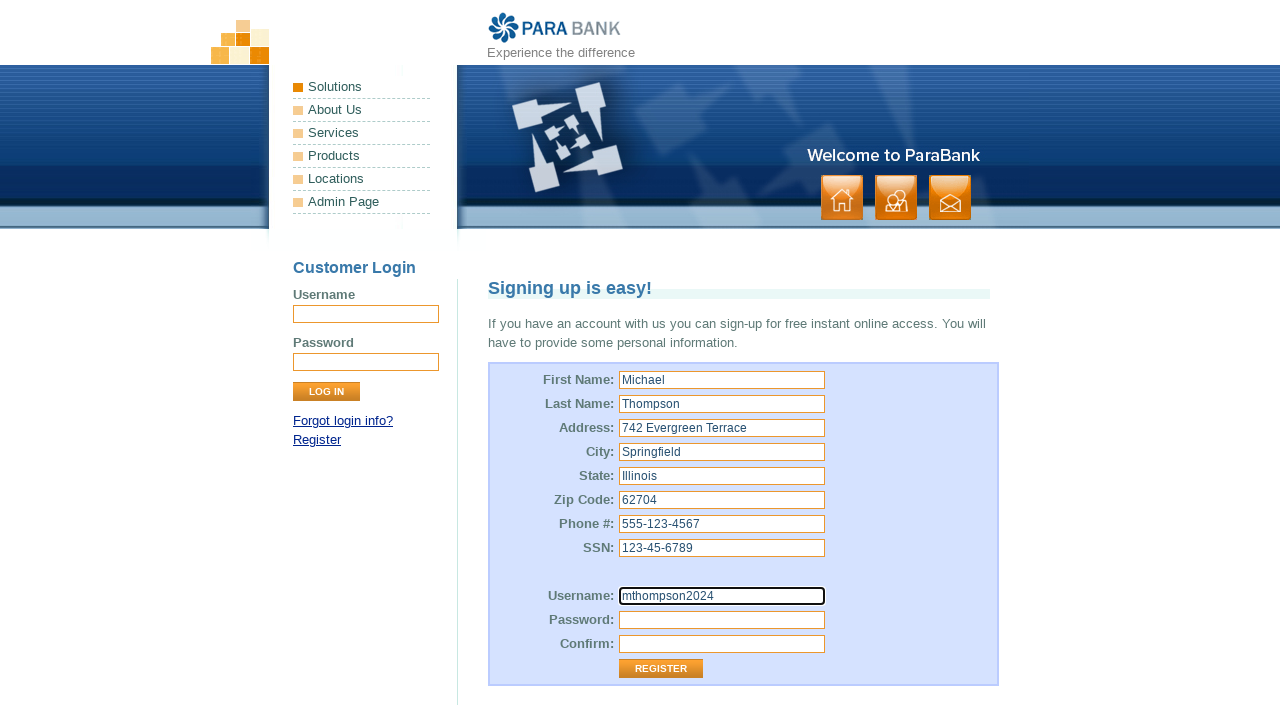

Filled password field with 'SecurePass123!' on #customer\.password
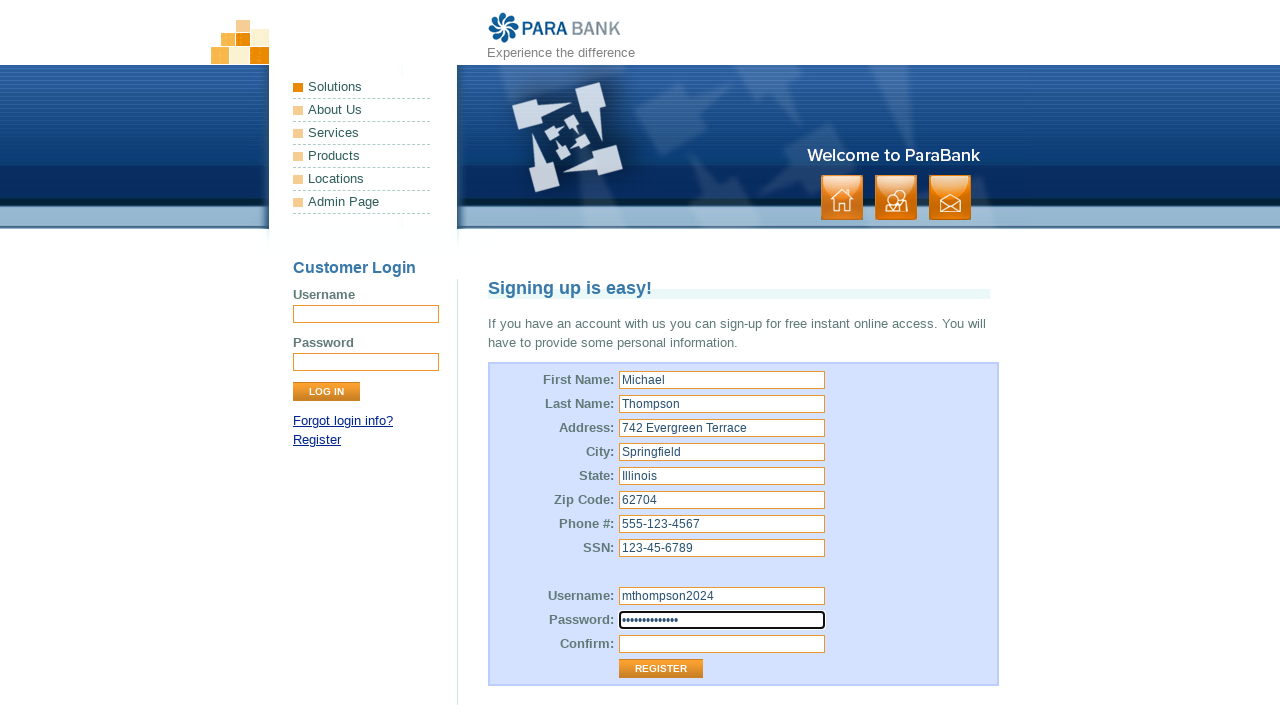

Filled confirm password field with 'SecurePass123!' on #repeatedPassword
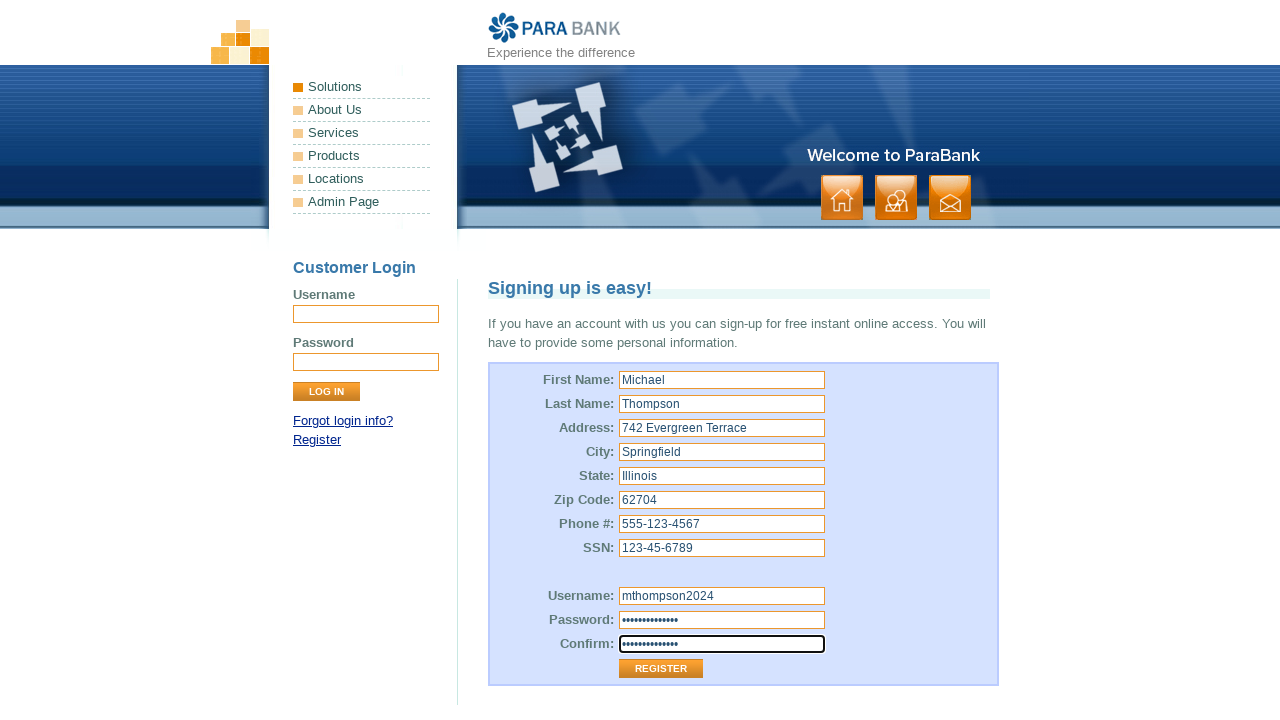

Clicked Register button to submit registration form at (661, 669) on input.button[value='Register']
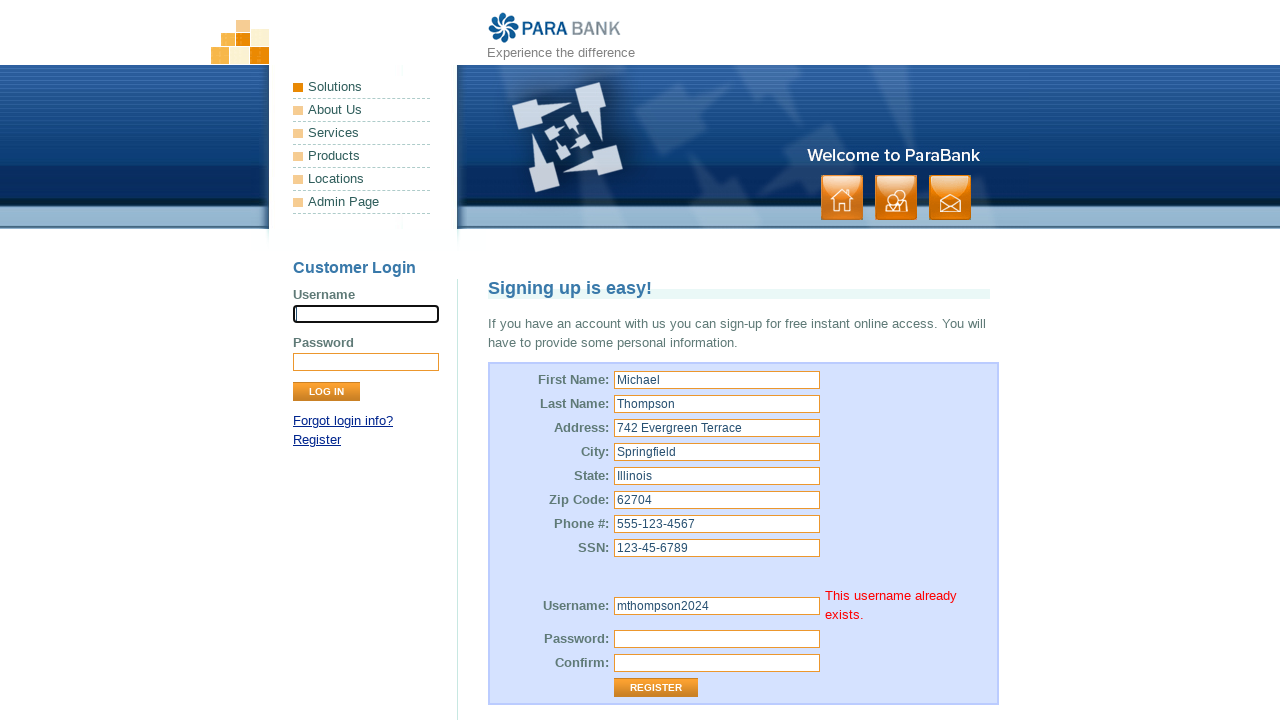

Waited 2 seconds for registration to complete
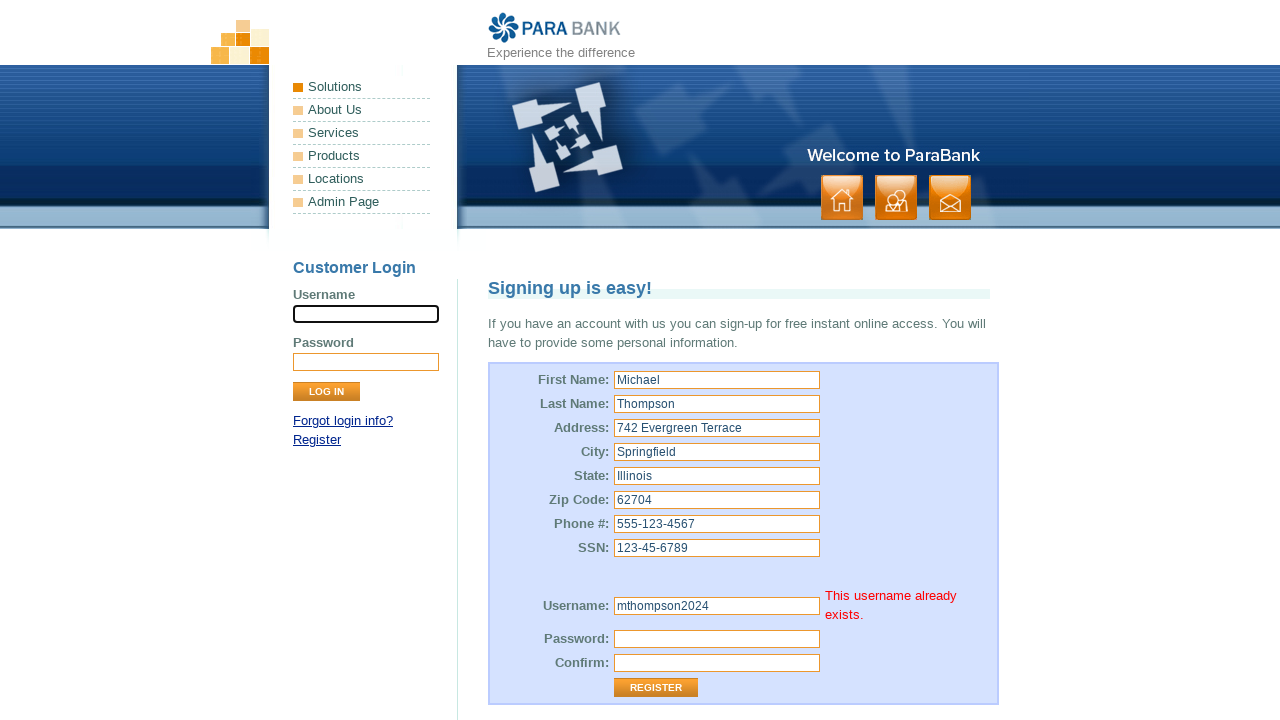

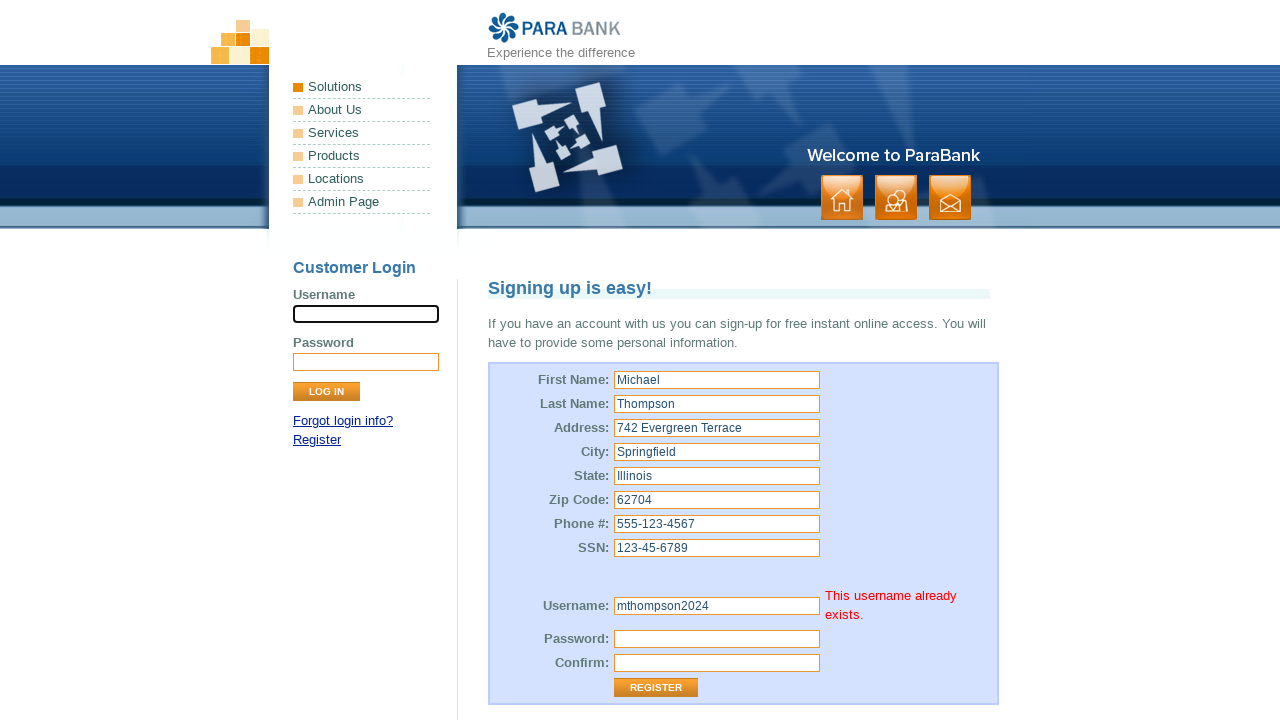